Tests web table functionality by adding a new record with form fields

Starting URL: https://demoqa.com/webtables

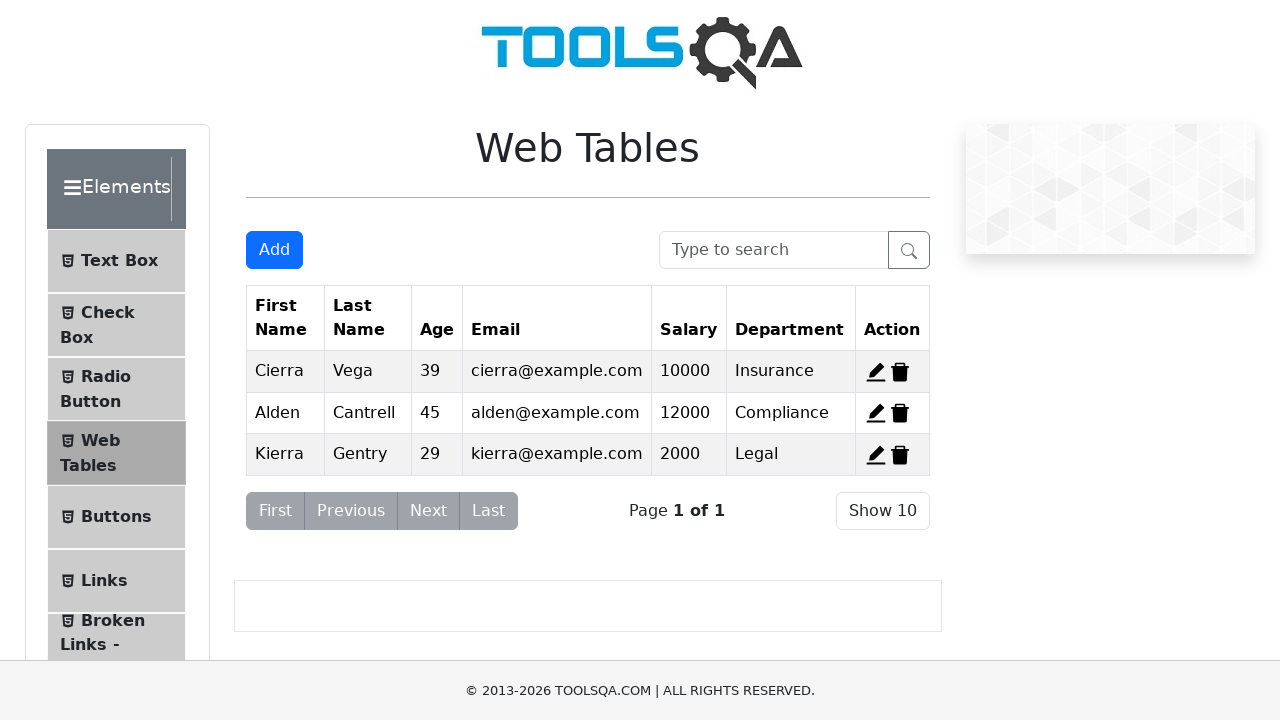

Clicked Add button to open new record form at (274, 250) on #addNewRecordButton
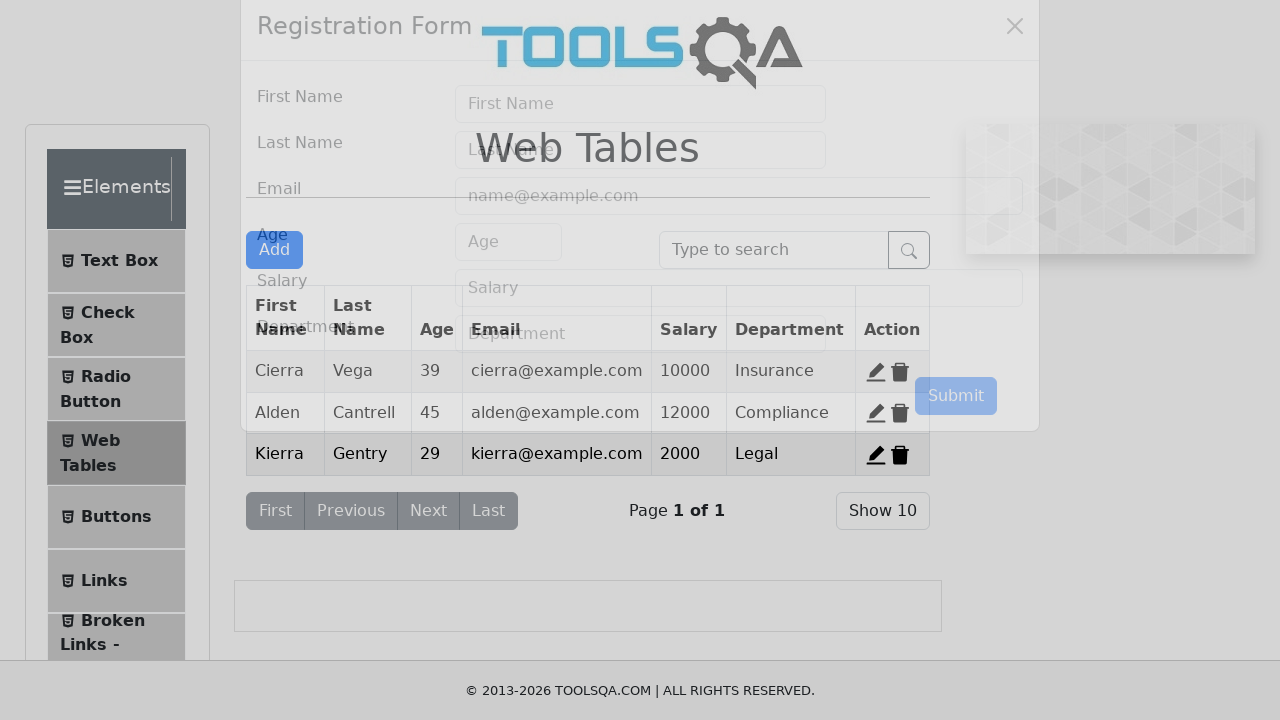

Filled First Name field with 'John' on input#firstName[placeholder="First Name"]
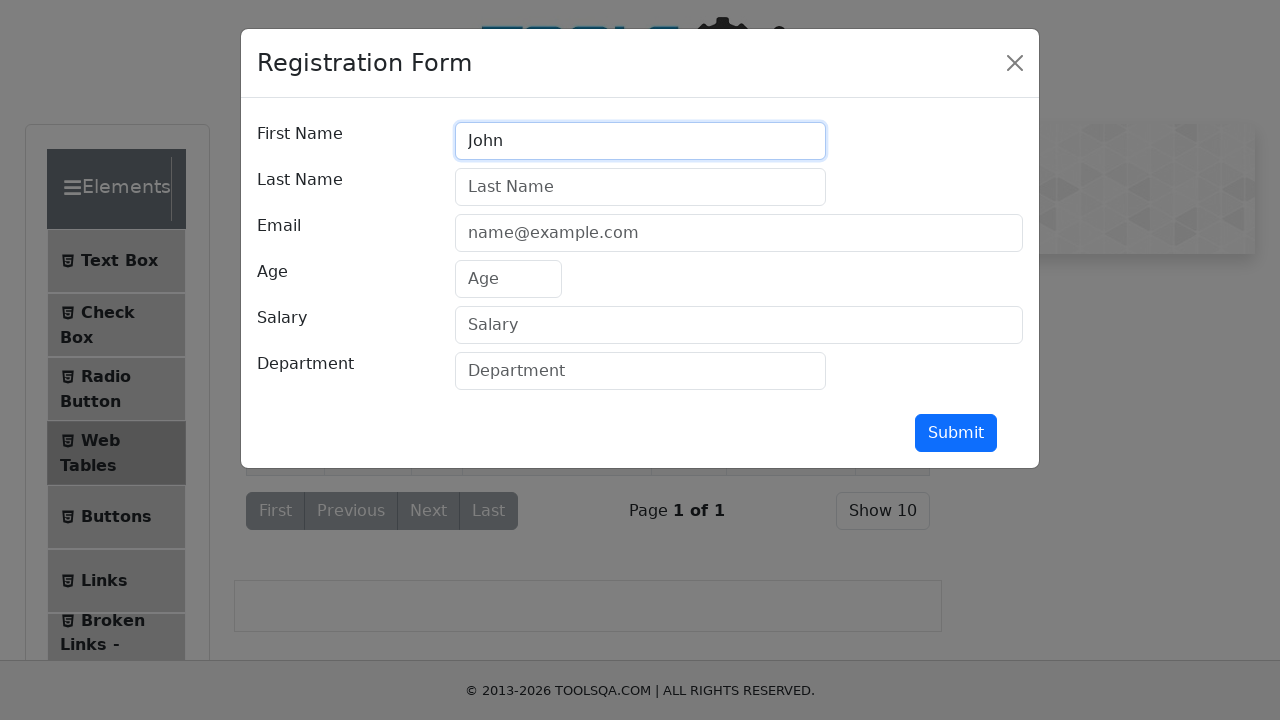

Filled Last Name field with 'Smith' on input#lastName[placeholder="Last Name"]
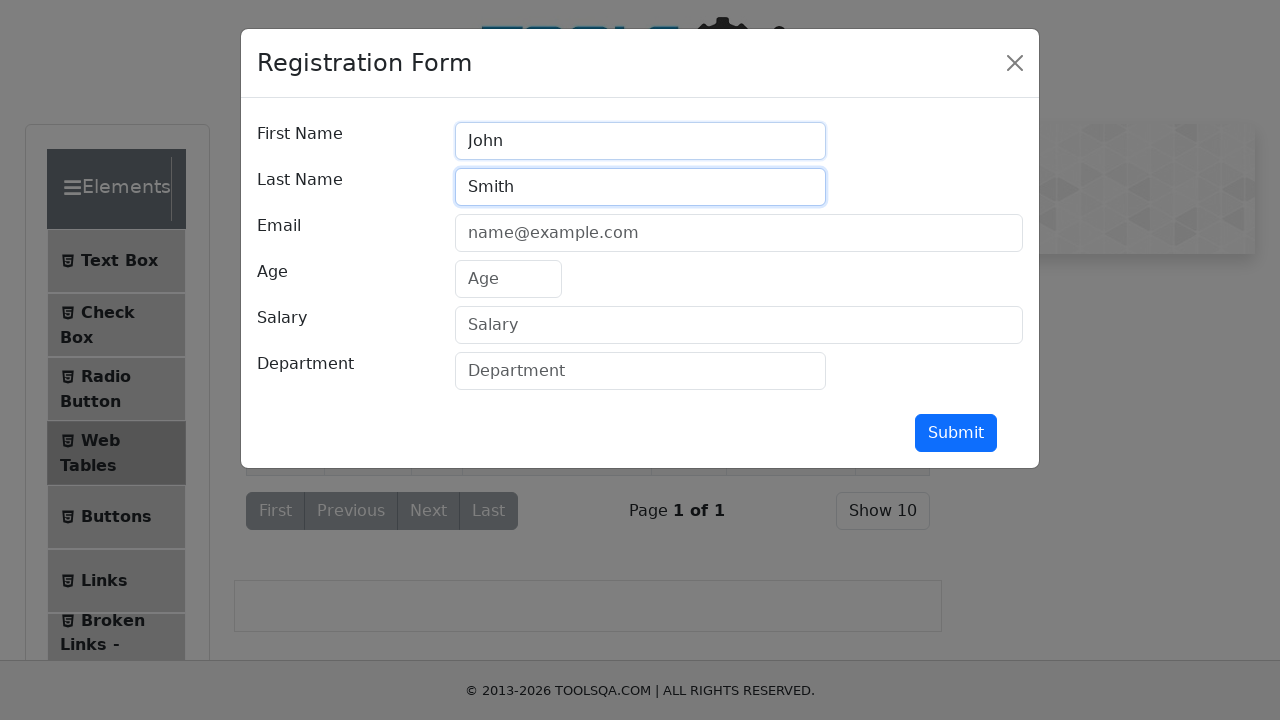

Filled Email field with 'john.smith@example.com' on input#userEmail[placeholder="name@example.com"]
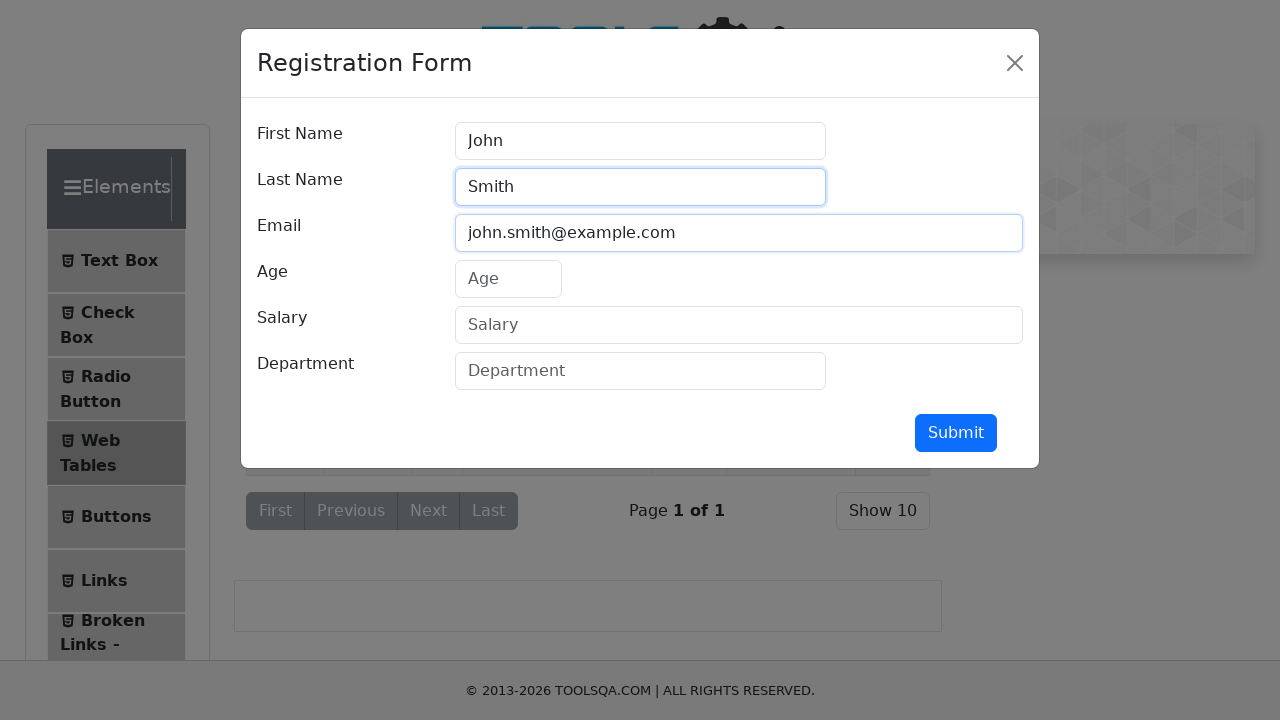

Filled Age field with '35' on input#age[placeholder="Age"]
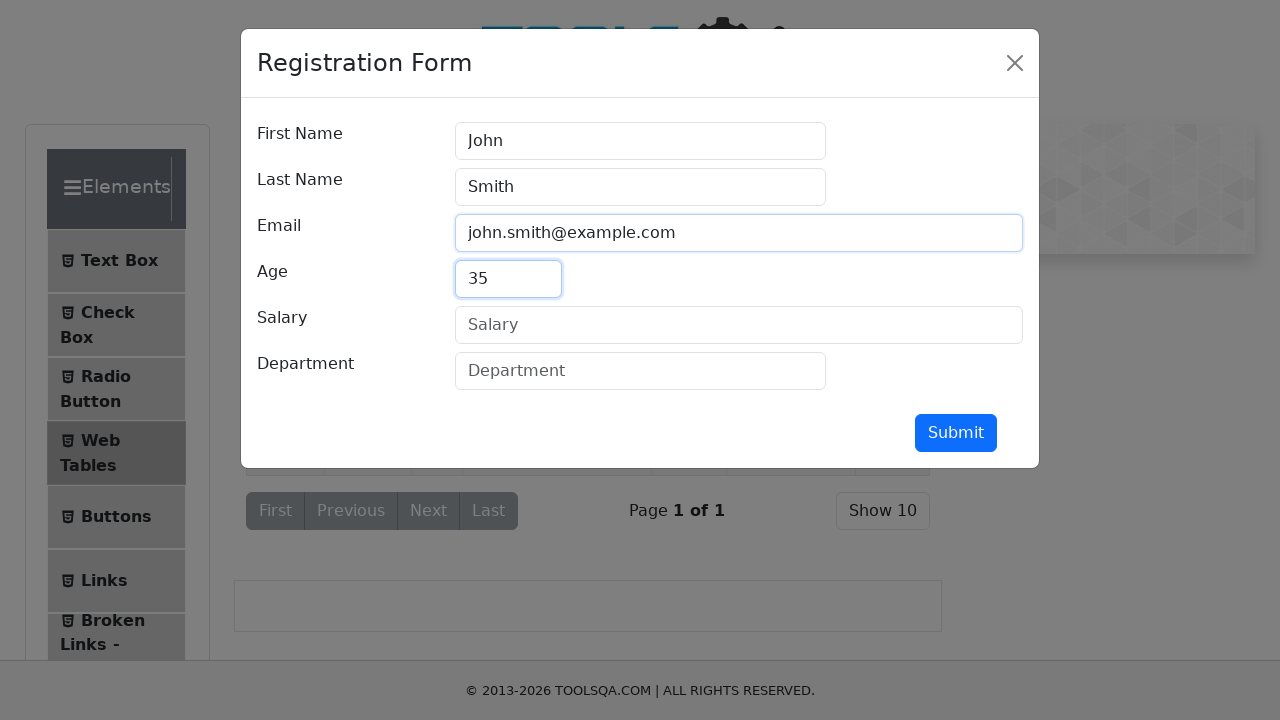

Filled Salary field with '75000' on input#salary[placeholder="Salary"]
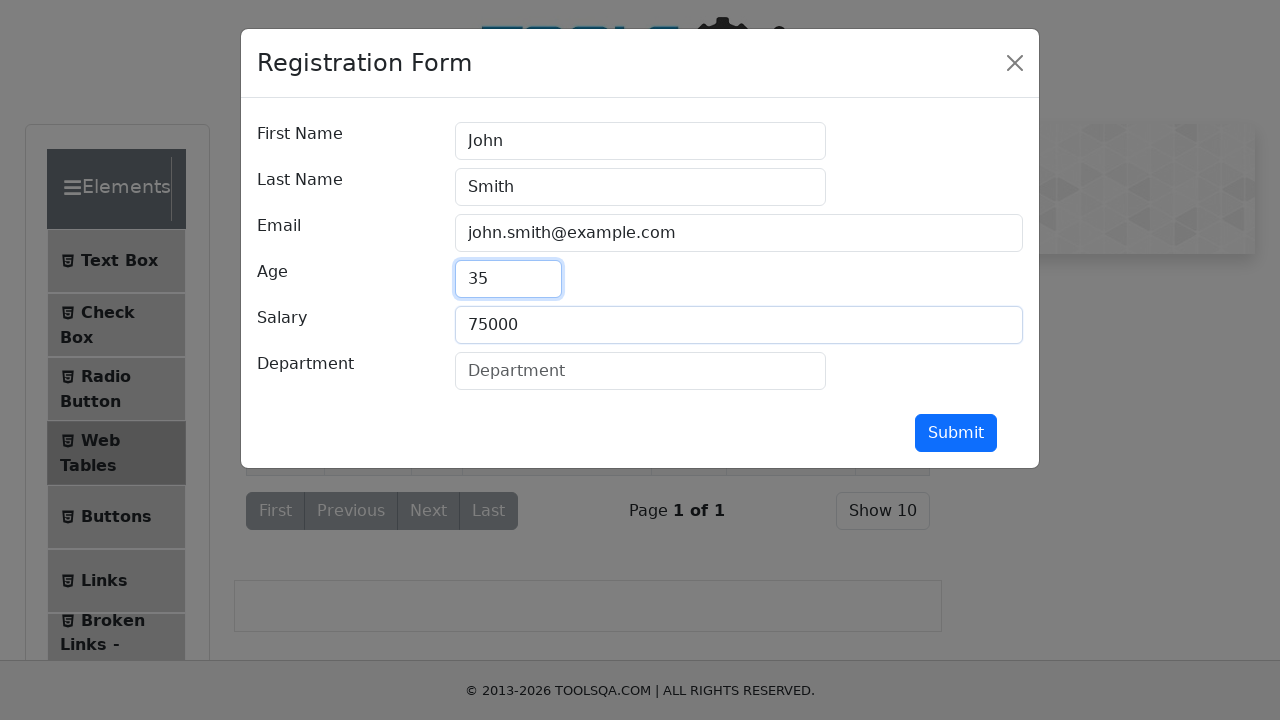

Filled Department field with 'Engineering' on input#department[placeholder="Department"]
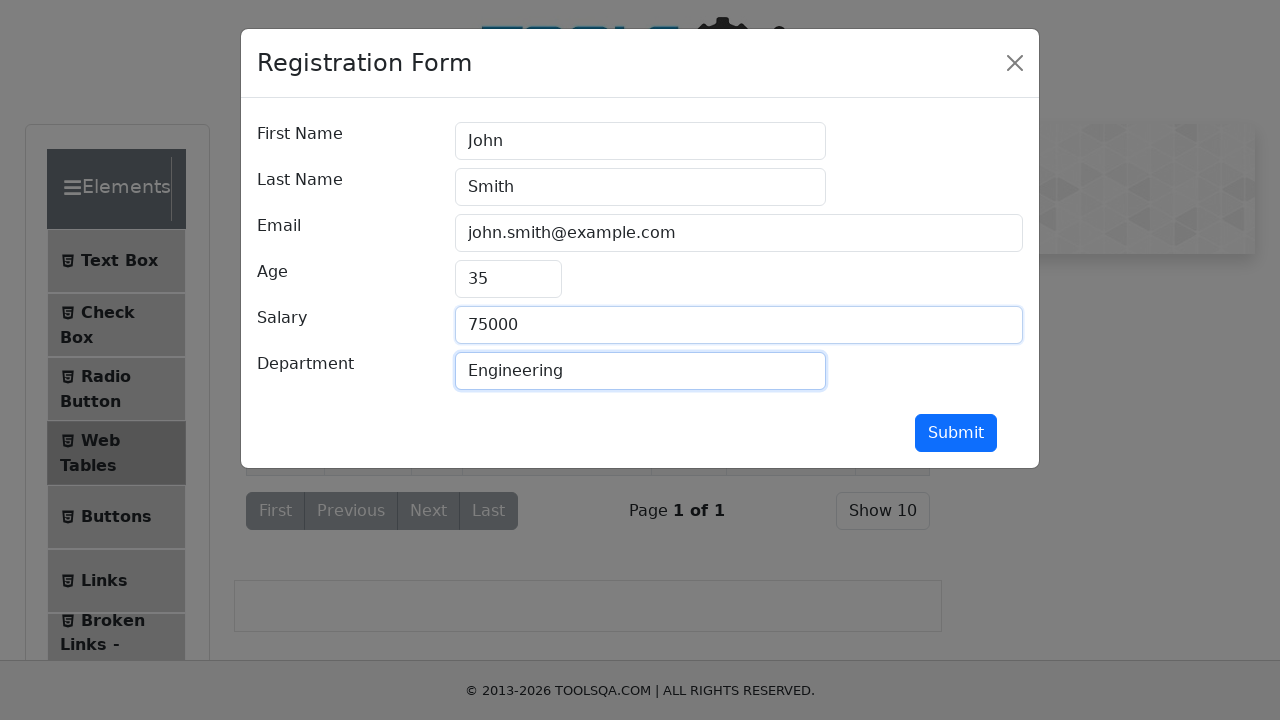

Clicked Submit button to add new record at (956, 433) on #submit
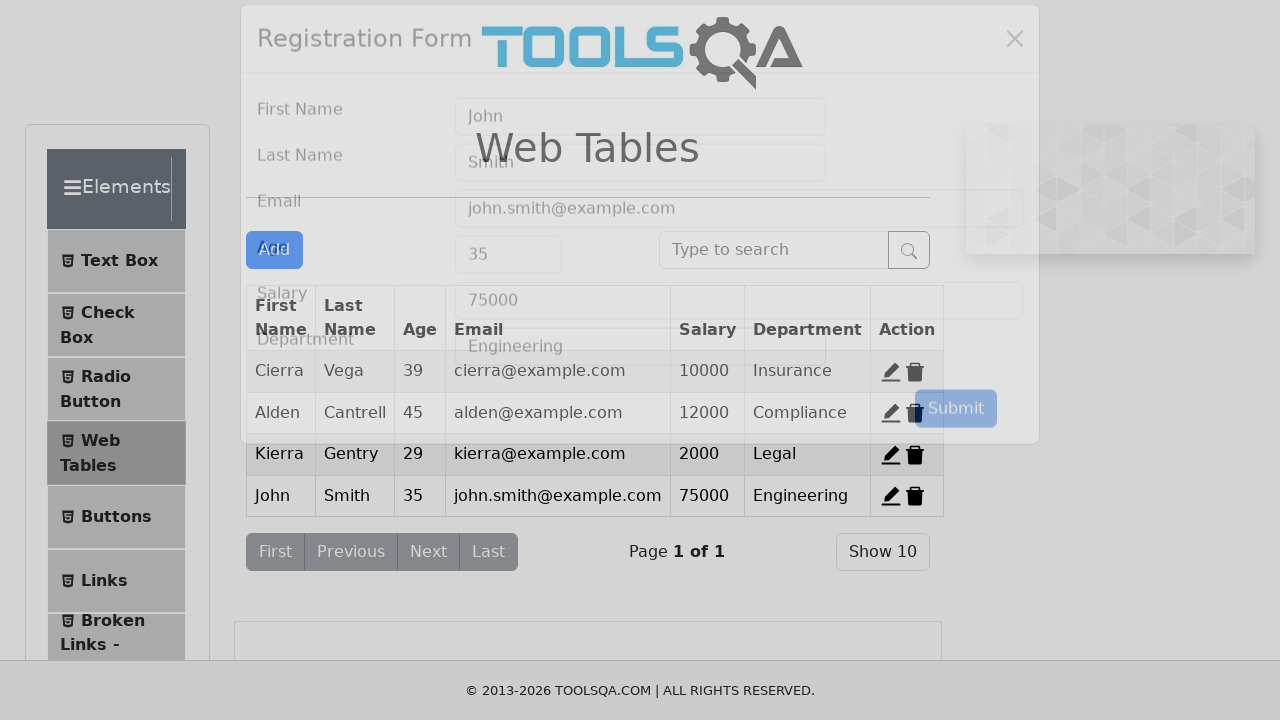

Modal closed and Add button became visible again, confirming record was added
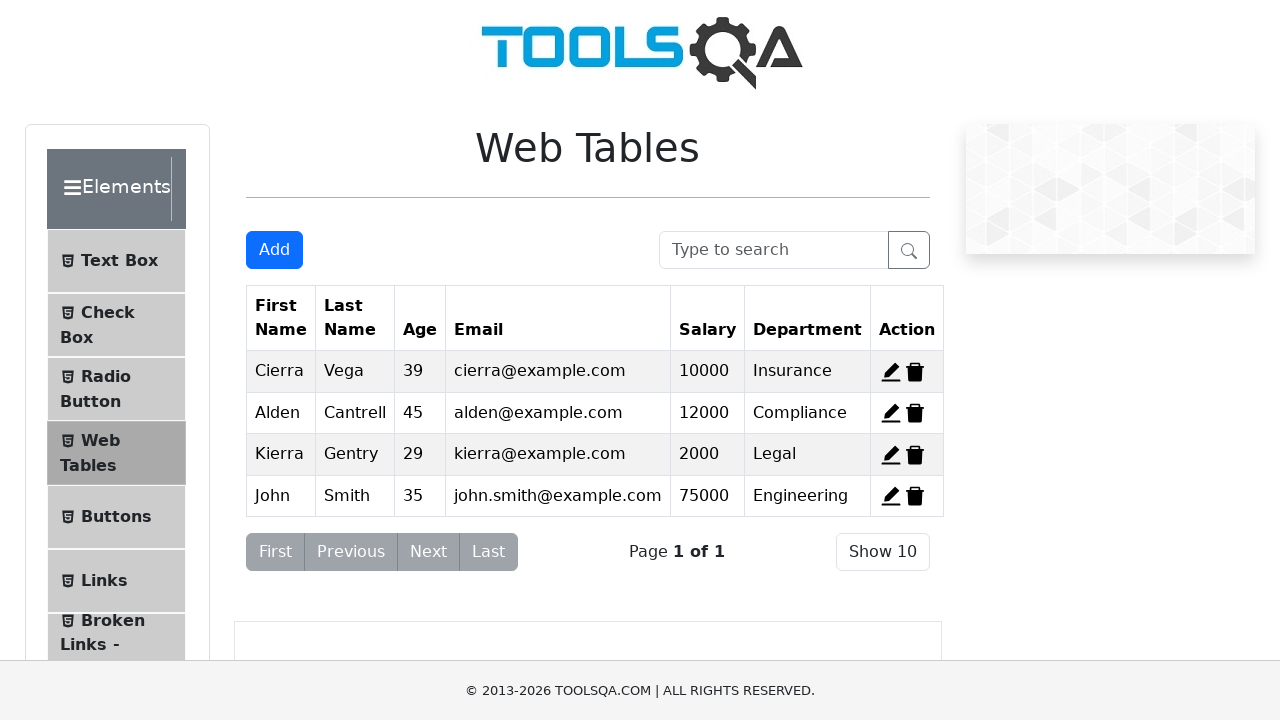

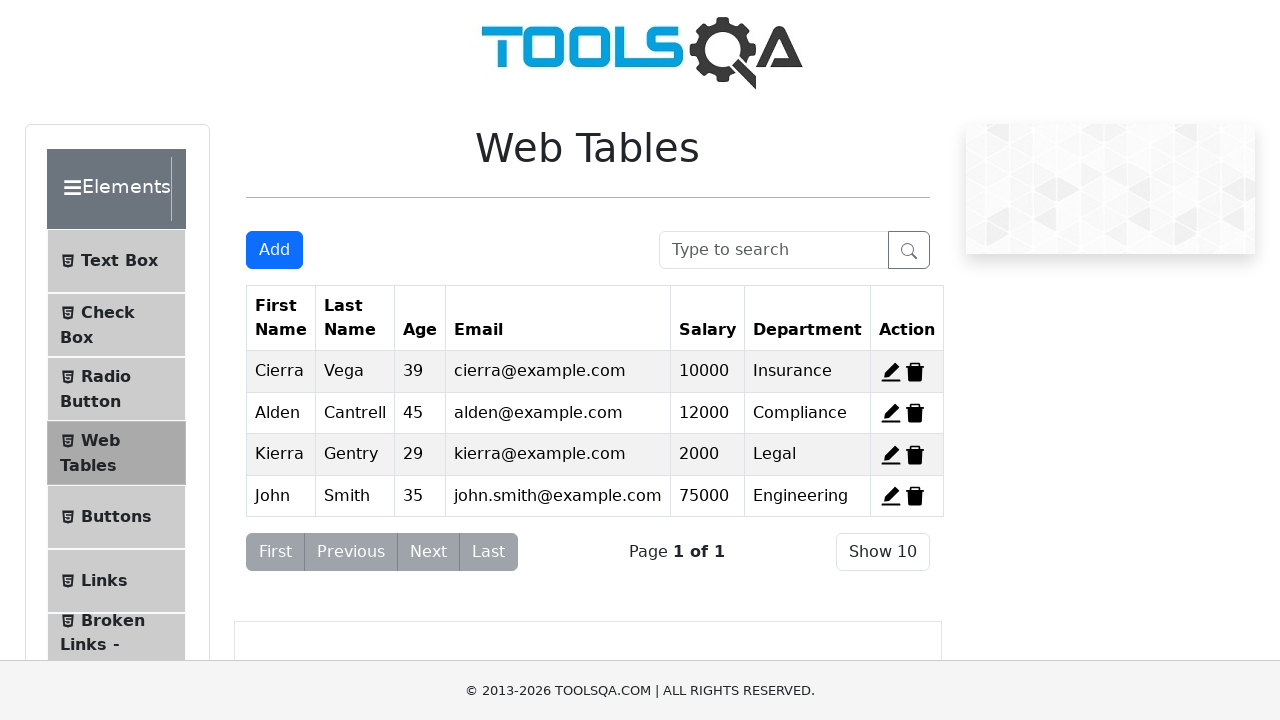